Navigates to COVID-19 India website, scrolls to the active cases table element, and retrieves the active case count value

Starting URL: https://www.covid19india.org/

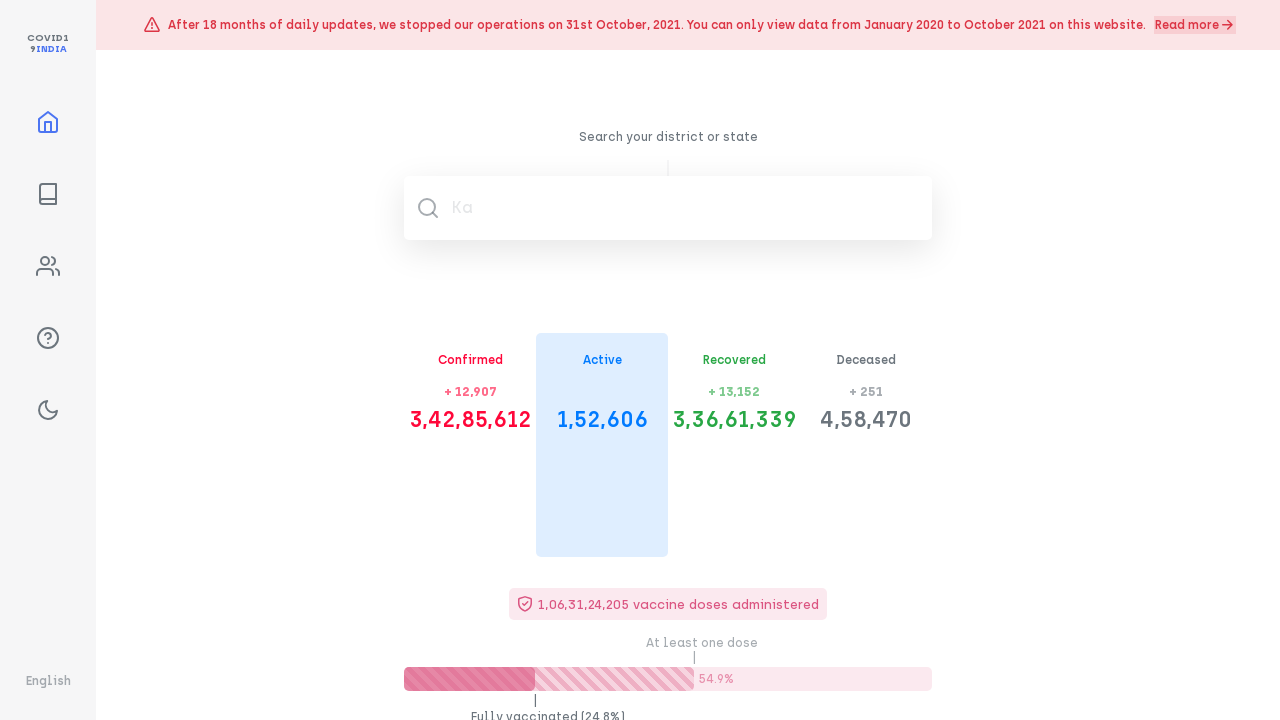

Waited for active cases table element to load
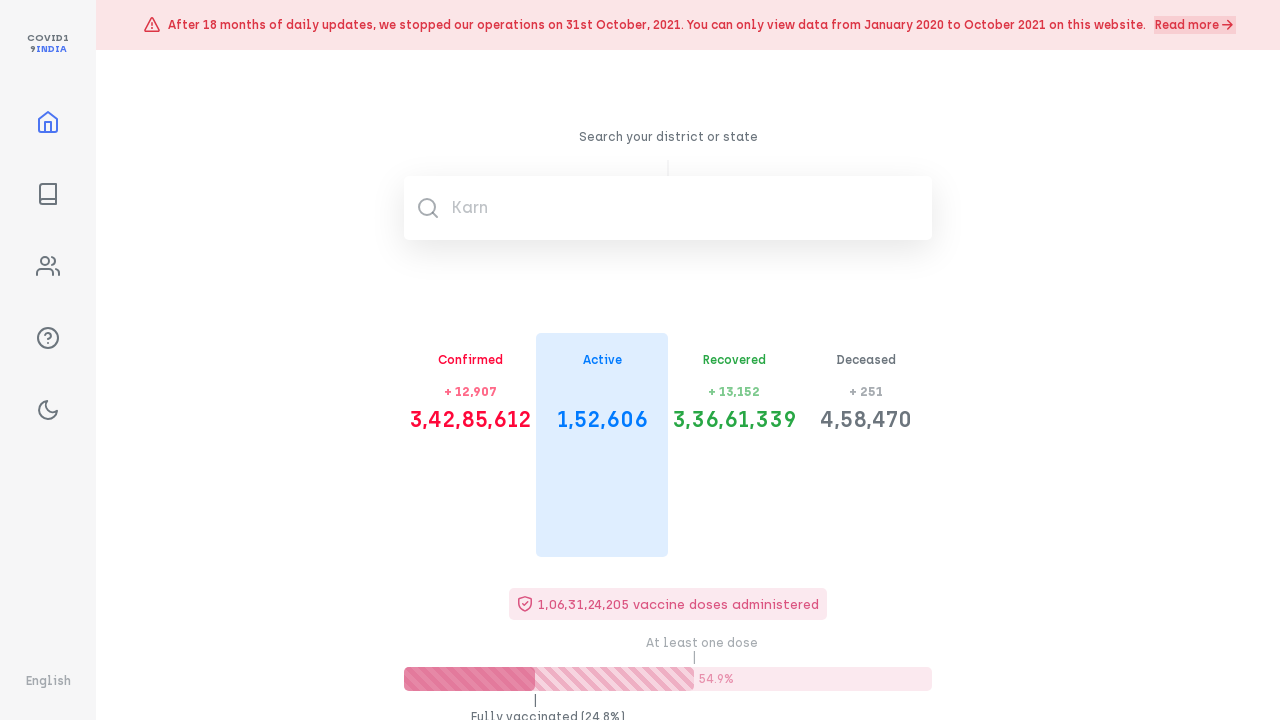

Located the active cases table element
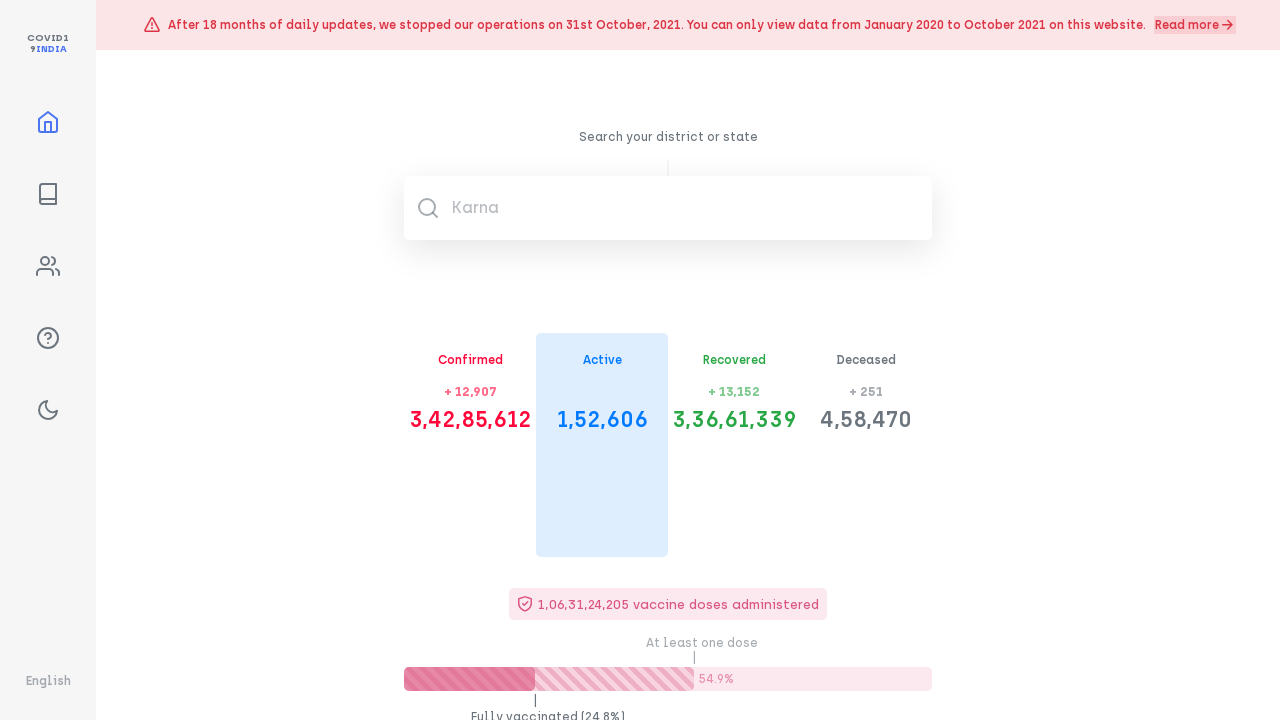

Scrolled to active cases table element
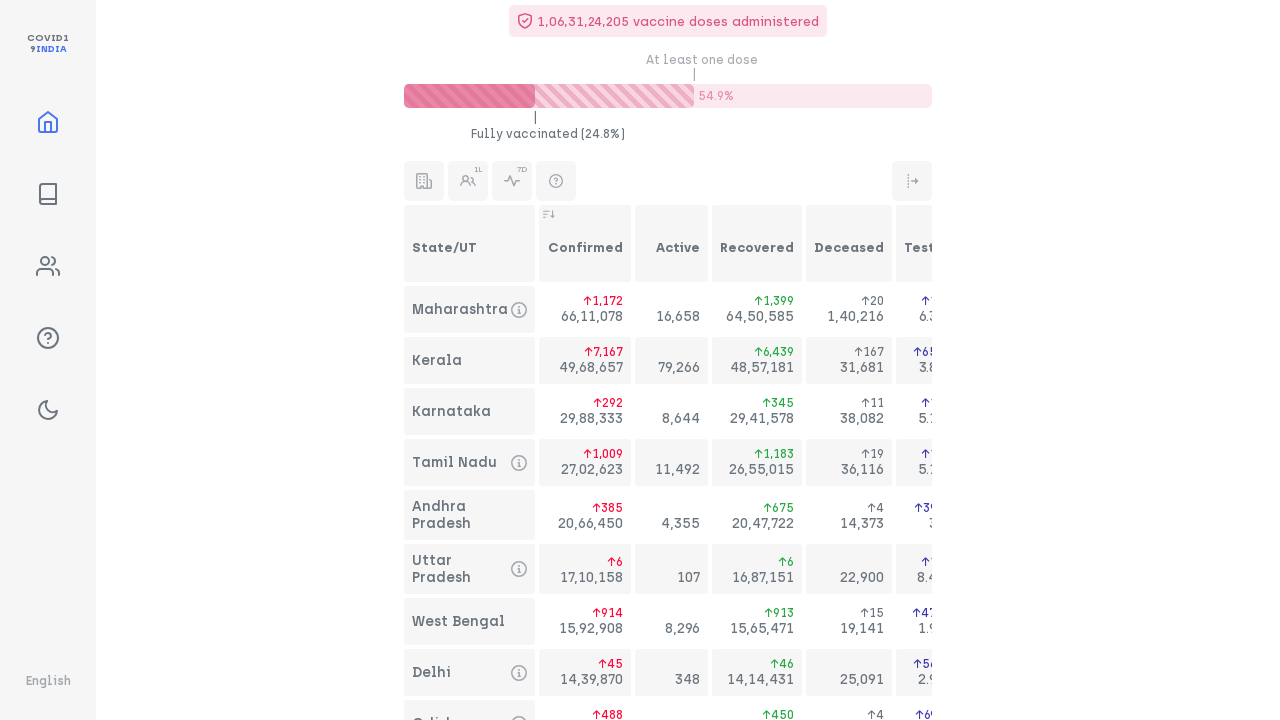

Retrieved active case count value: 79,266
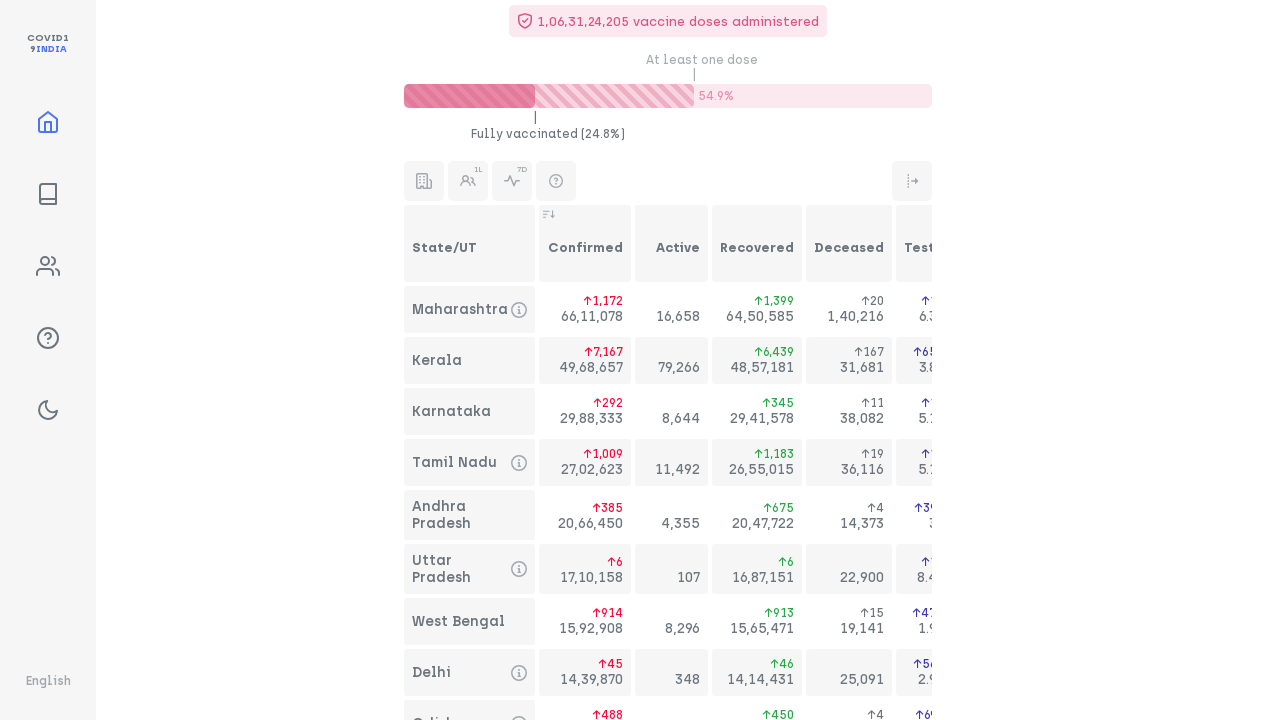

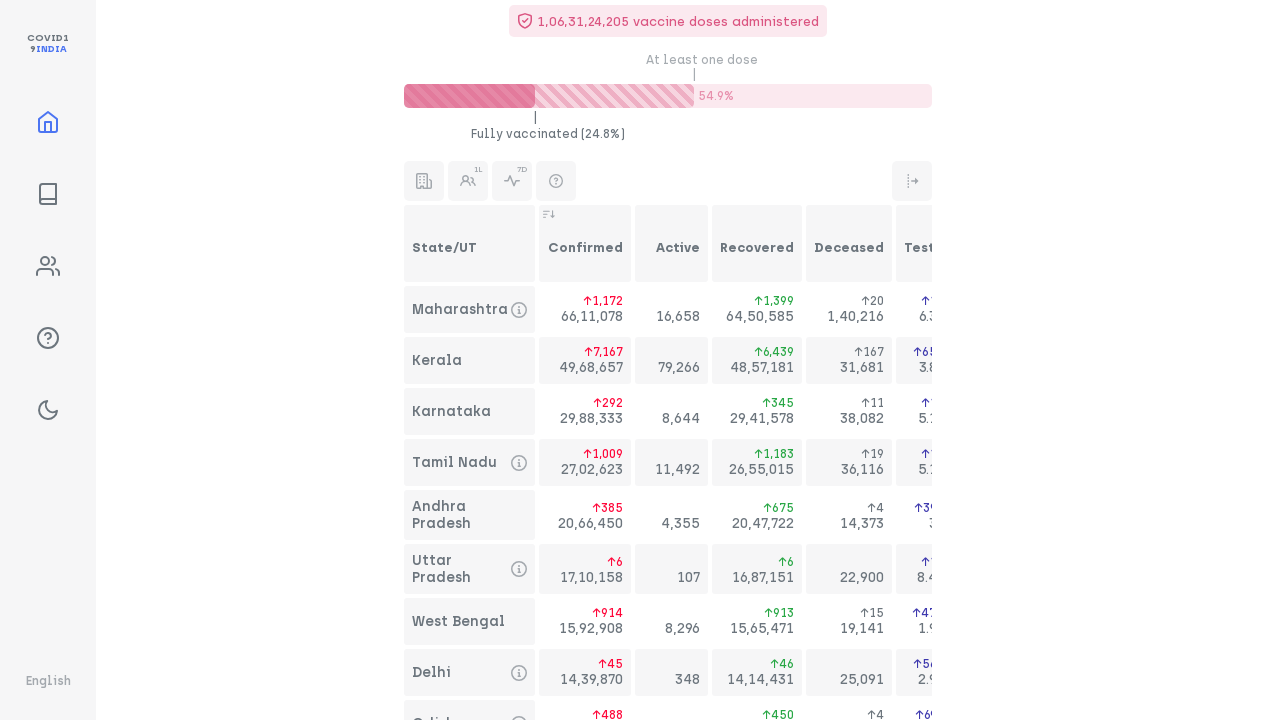